Navigates to a Steam game page and handles the mature content age gate by entering a birth year and clicking to view the product page, then waits for the game description to load.

Starting URL: https://store.steampowered.com/app/1245620

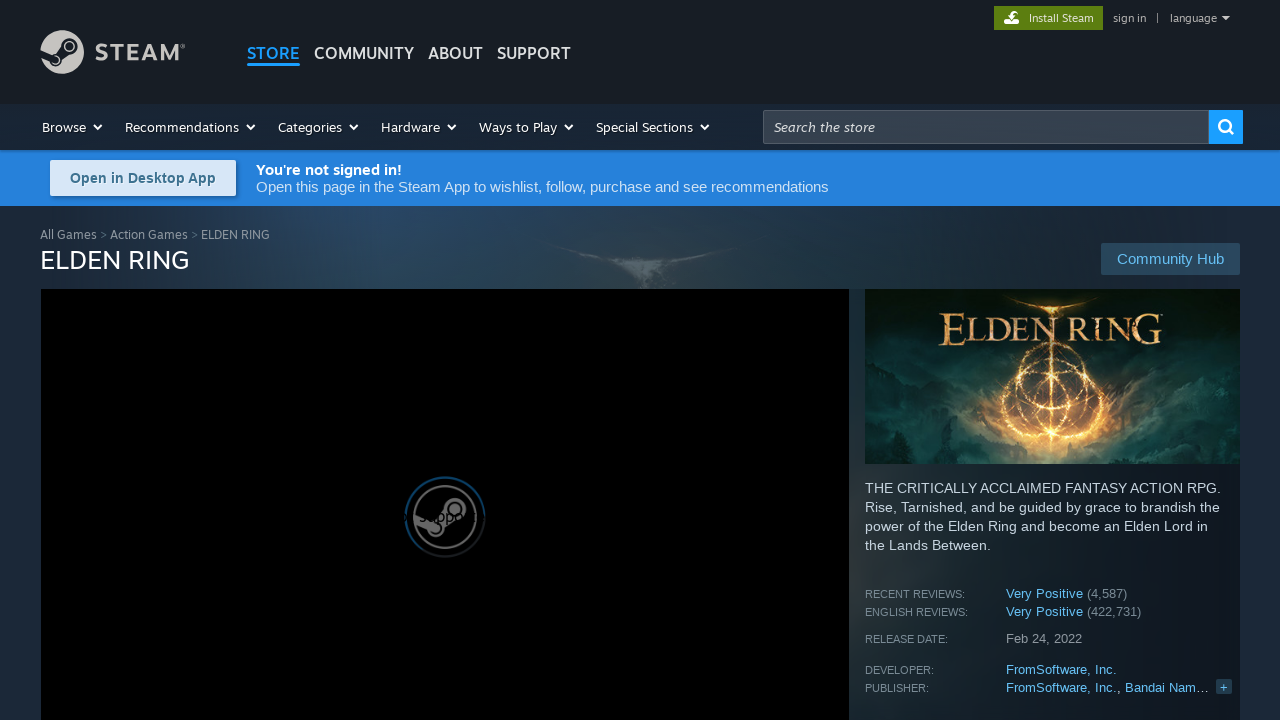

Waited for page to reach domcontentloaded state
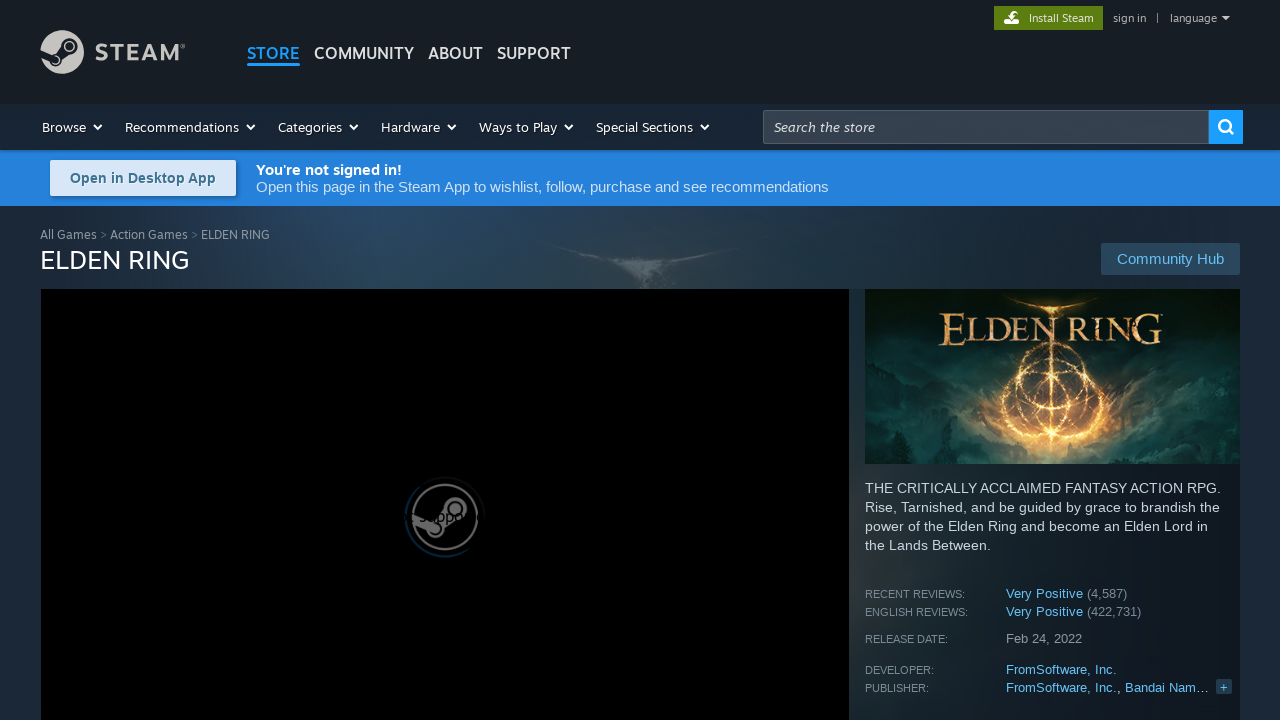

Located age gate form element
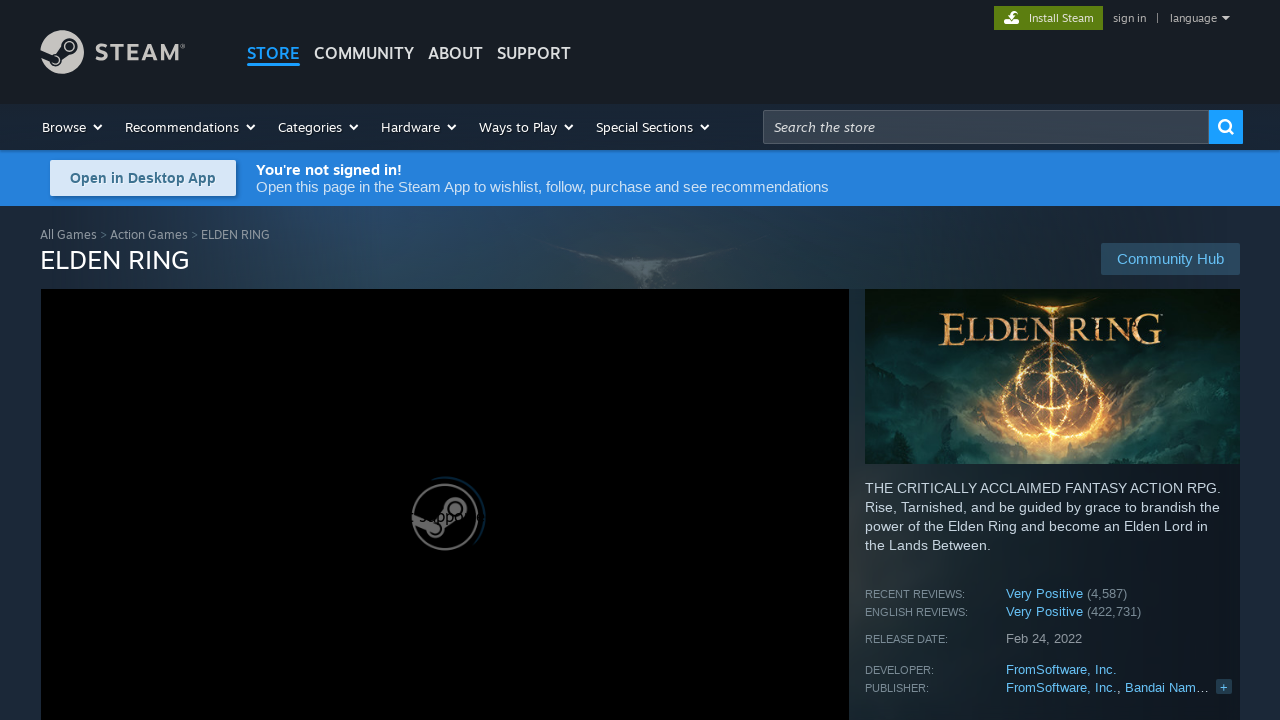

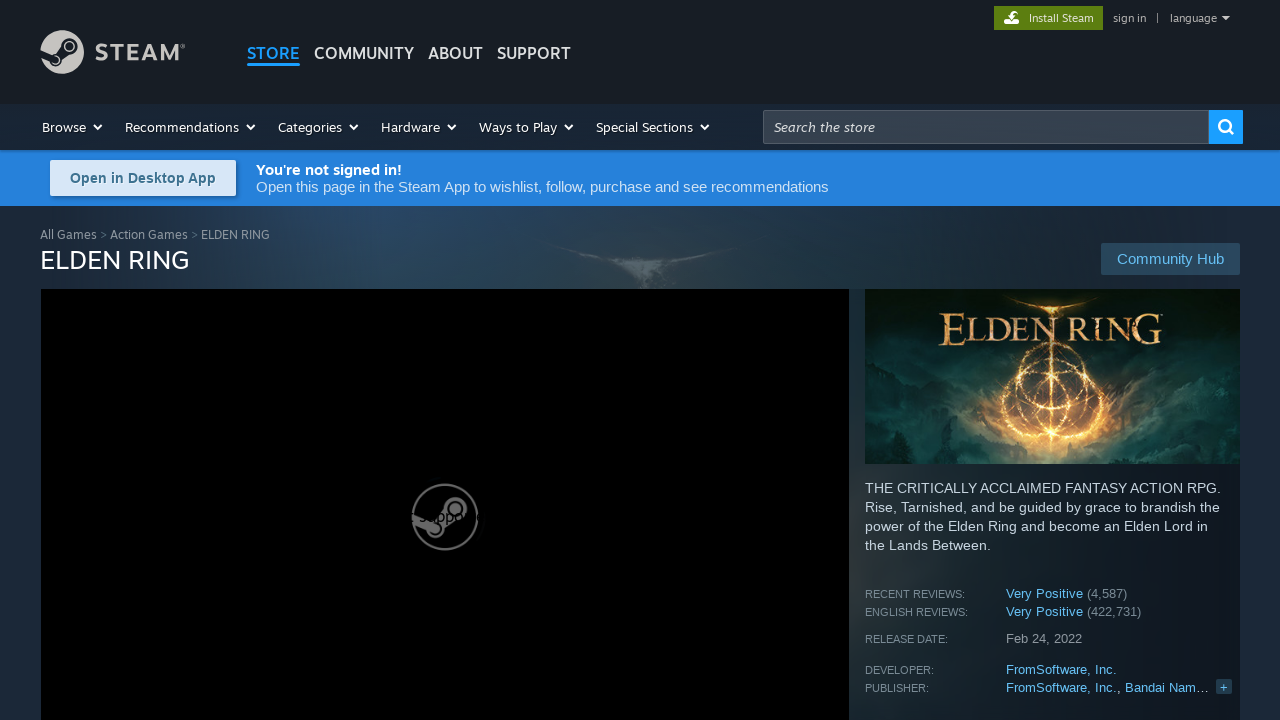